Tests dynamic loading functionality where the element is rendered after the start button is clicked, then verifies the text content.

Starting URL: https://the-internet.herokuapp.com/dynamic_loading/2

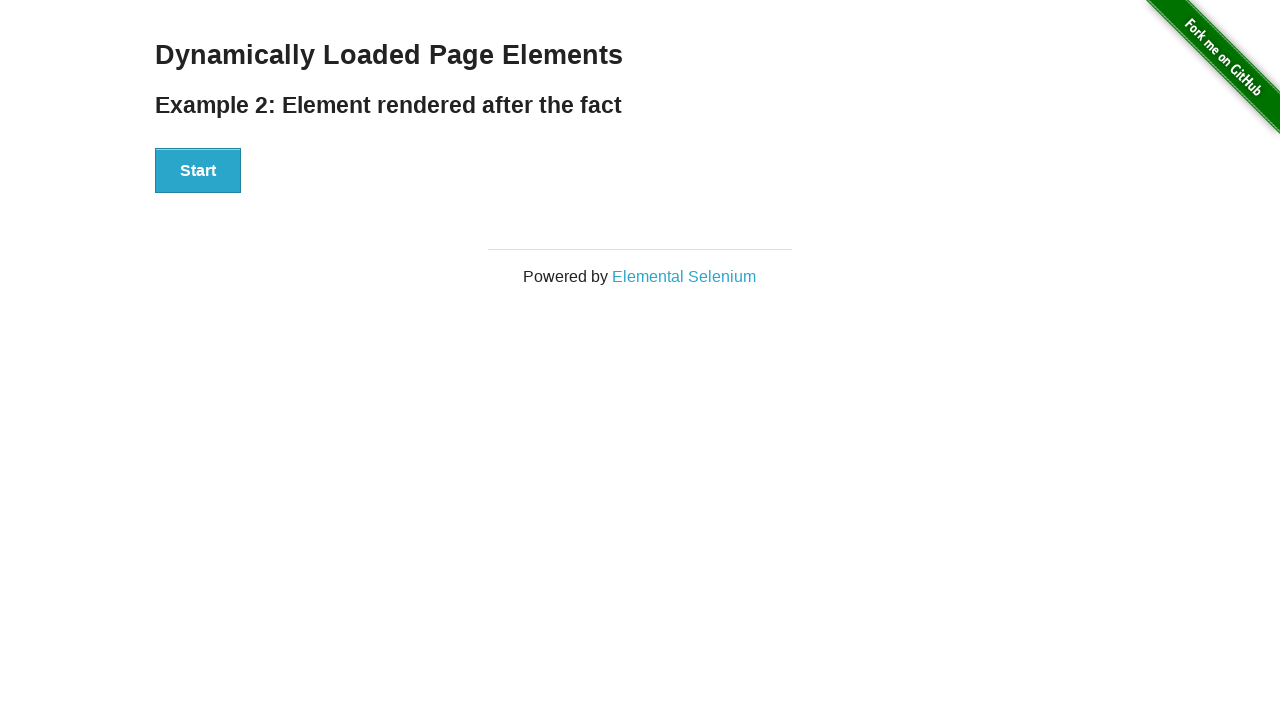

Clicked start button to trigger dynamic loading at (198, 171) on button
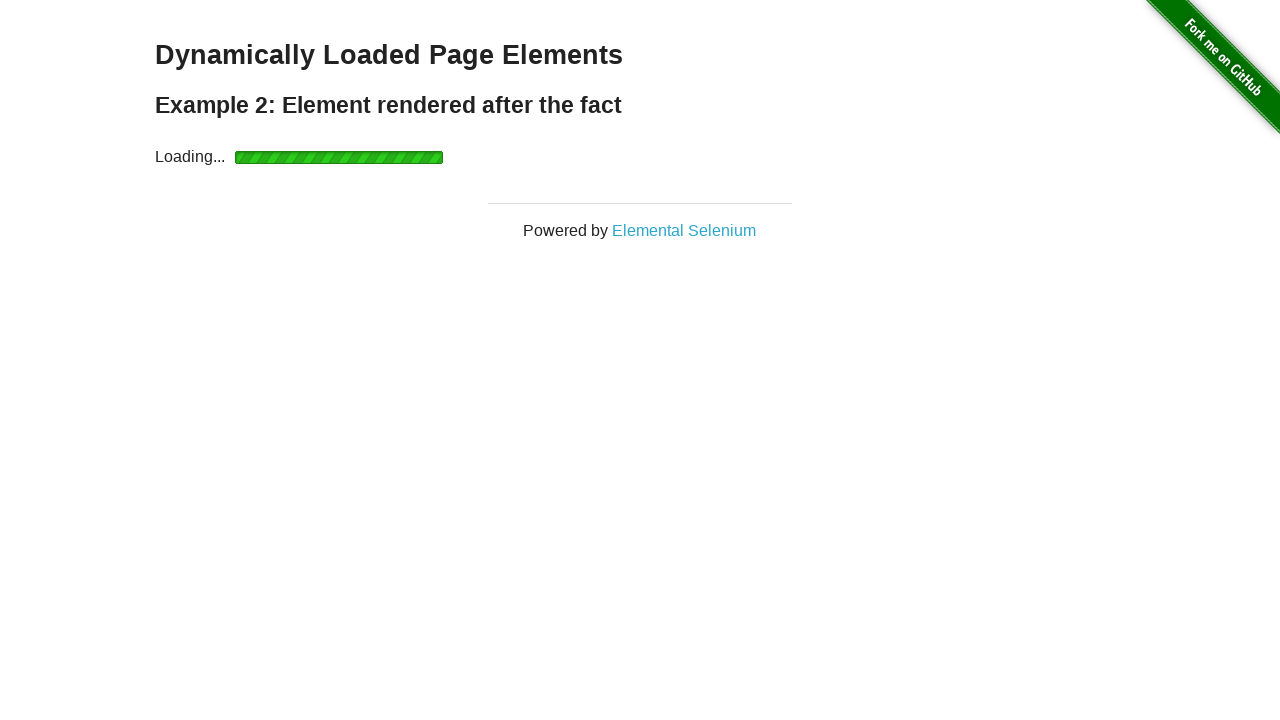

Waited for finish element to become visible
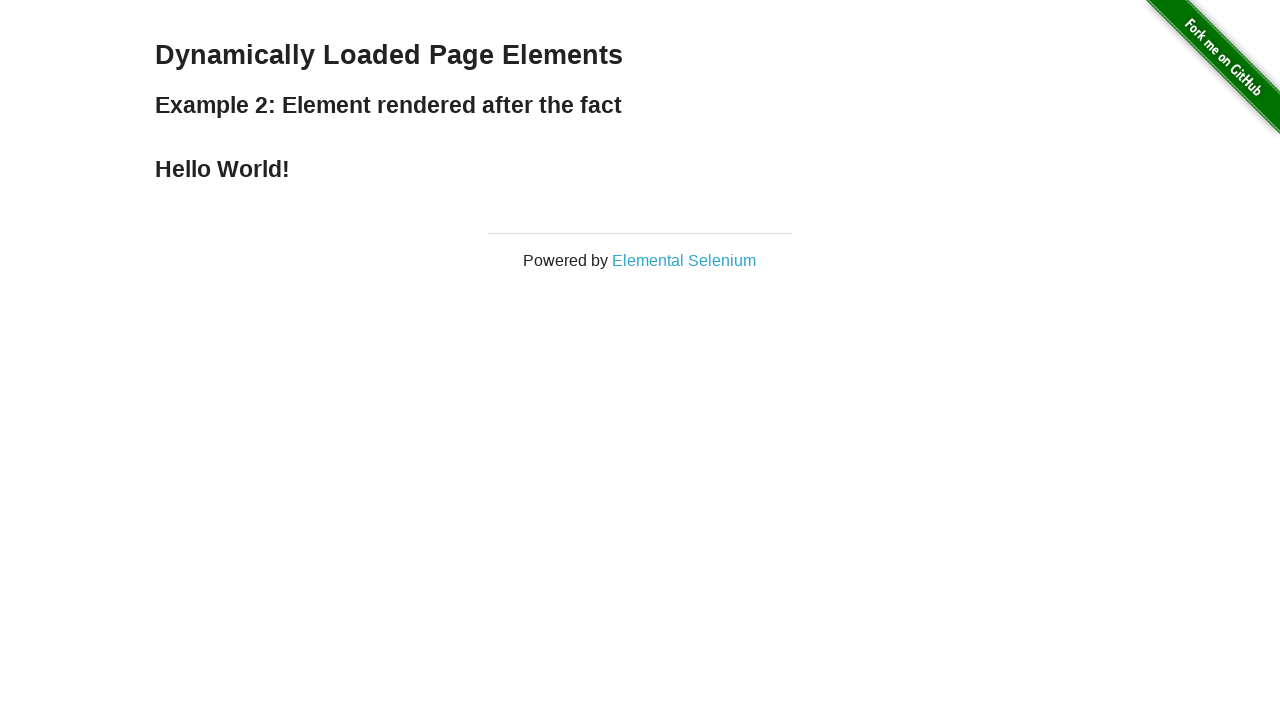

Located finish element
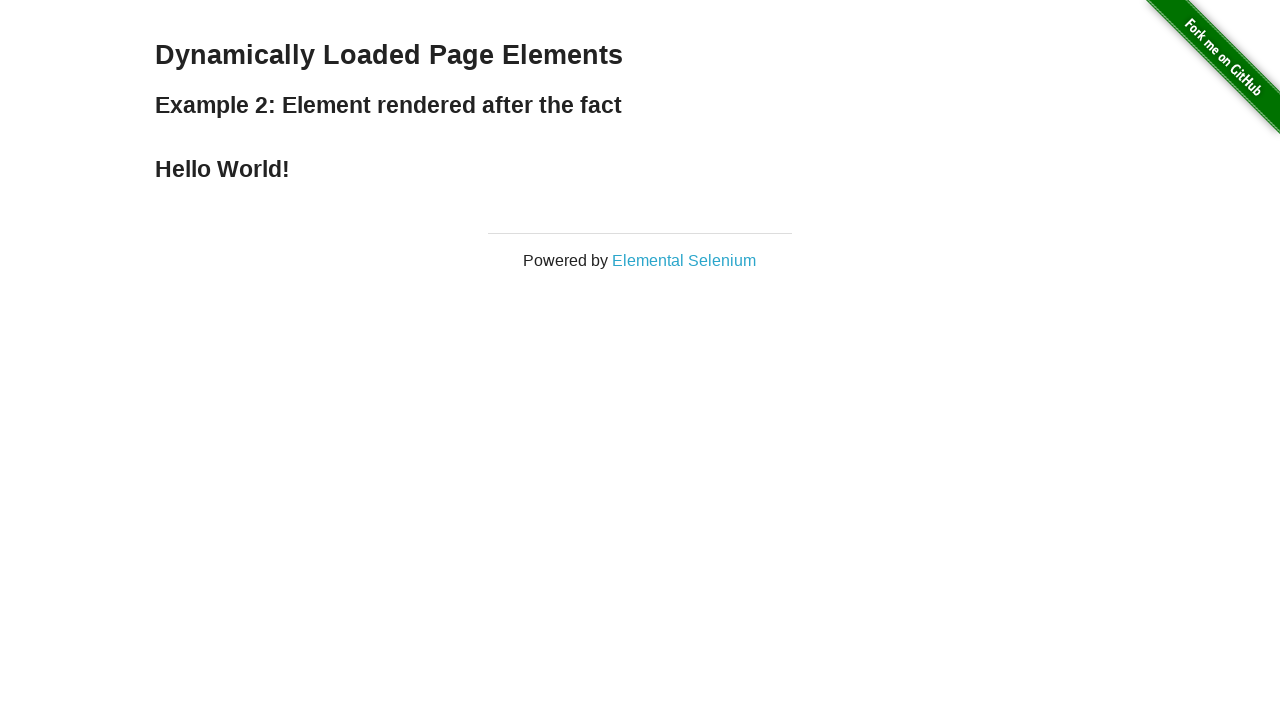

Verified finish element text content is 'Hello World!'
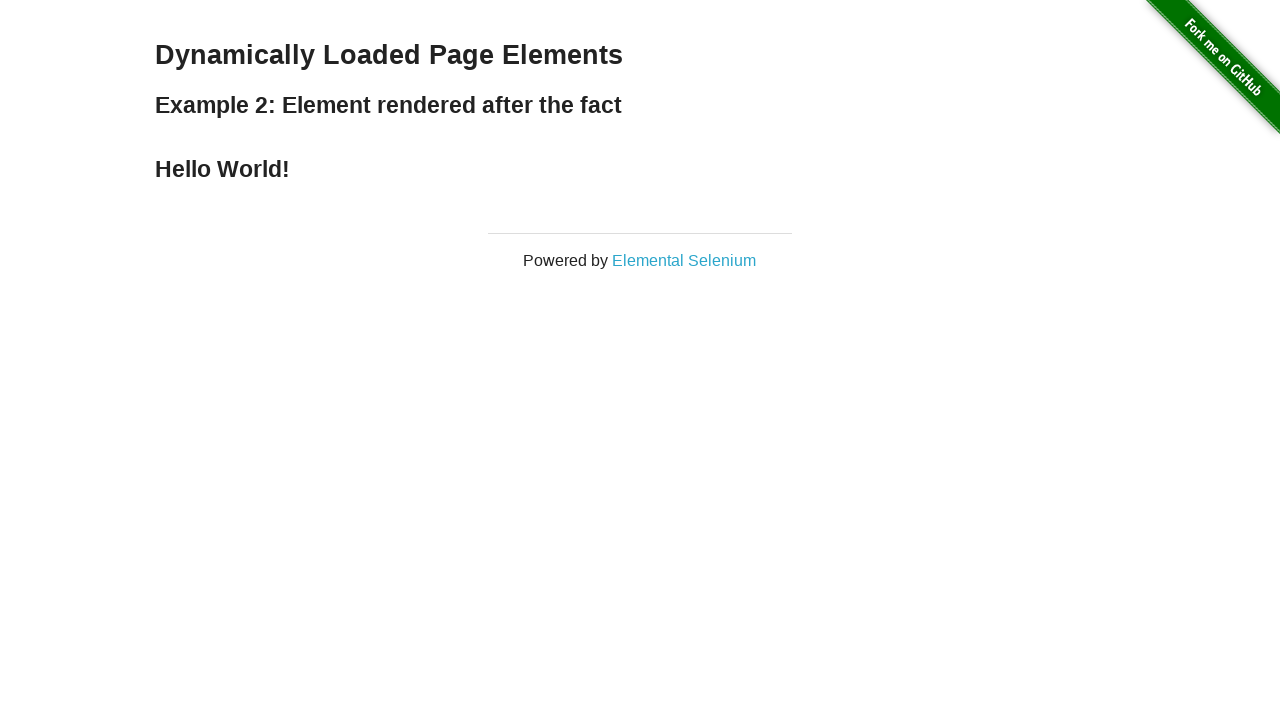

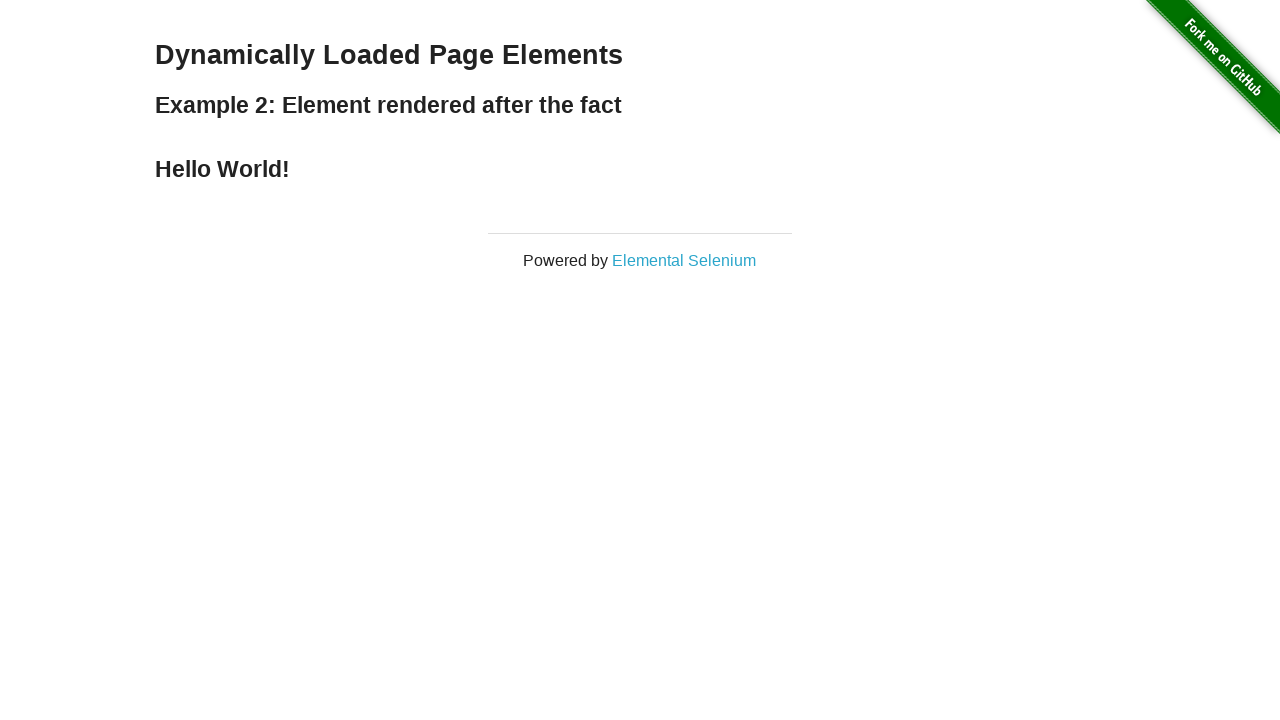